Tests working with multiple browser windows by clicking a link that opens a new window, then switching between windows and verifying the page titles.

Starting URL: http://the-internet.herokuapp.com/windows

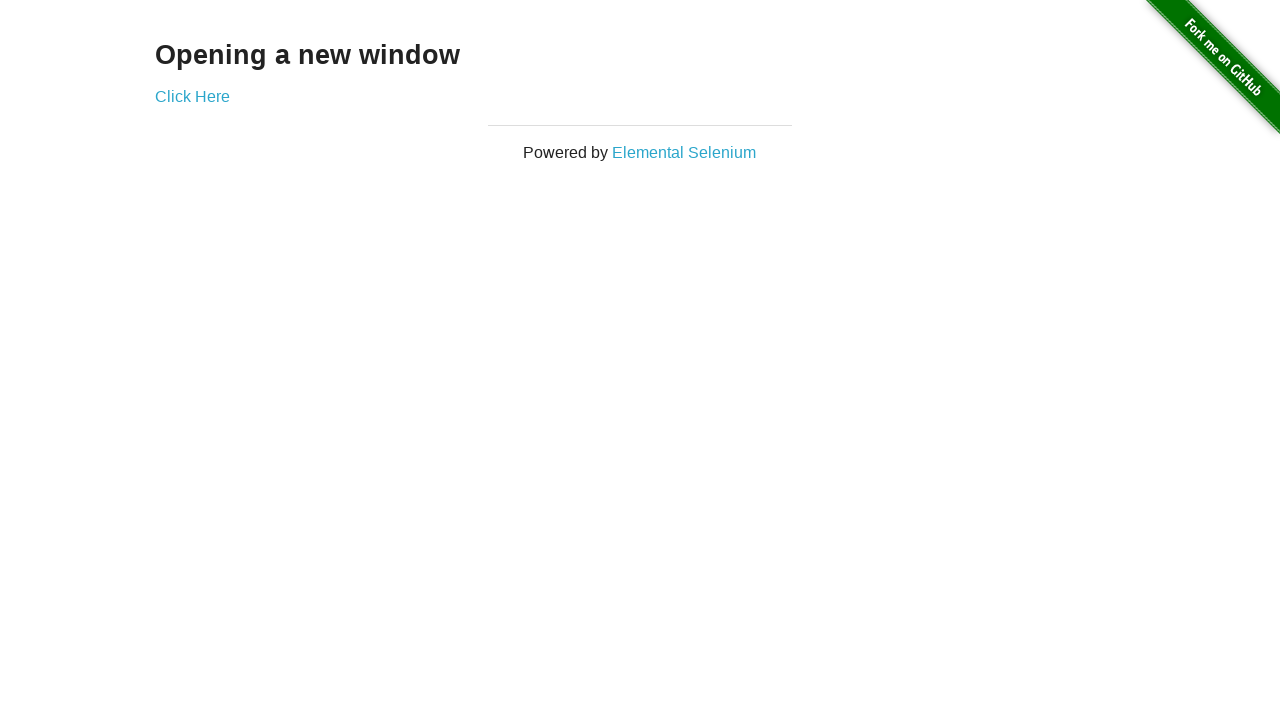

Clicked link to open new window at (192, 96) on .example a
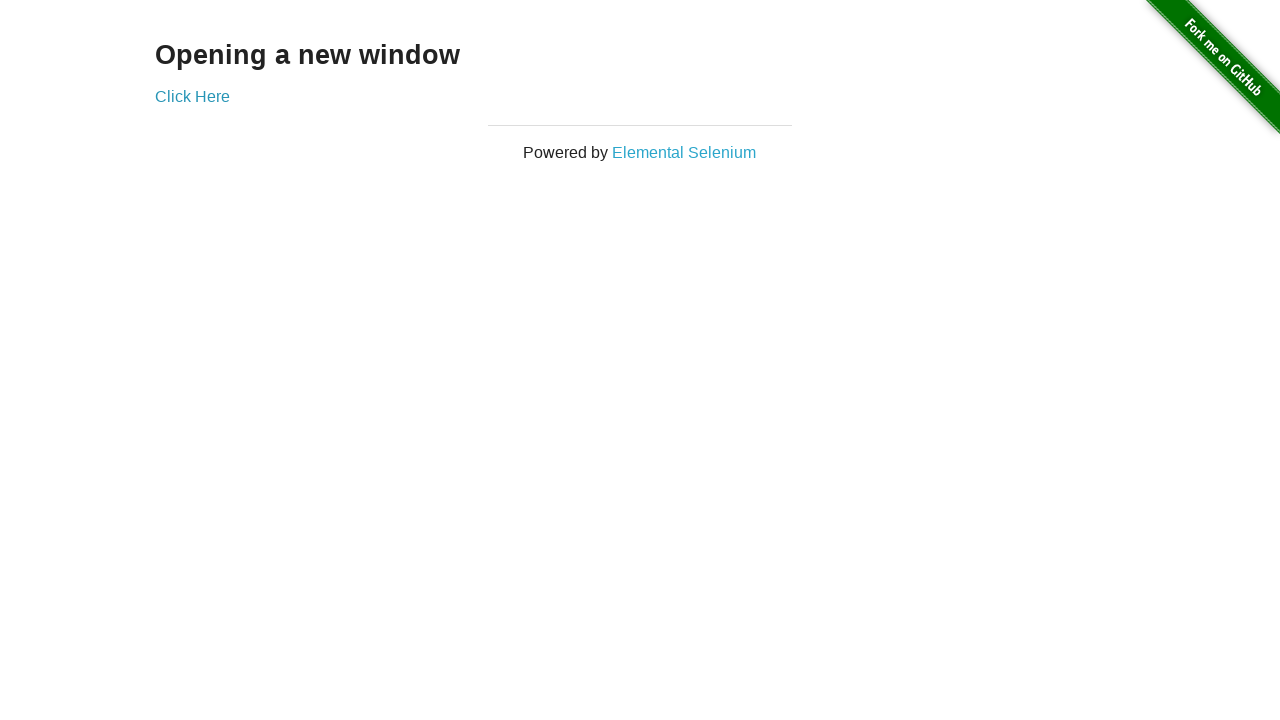

New window opened and captured at (192, 96) on .example a
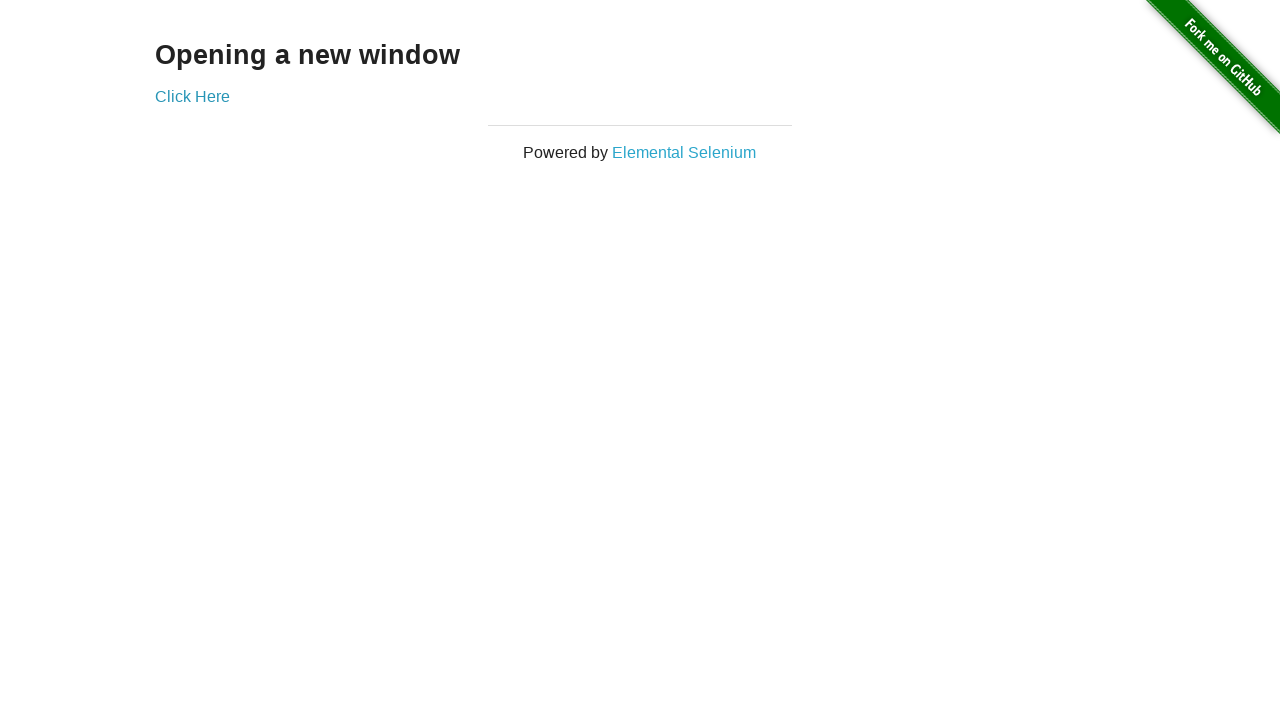

Retrieved new window reference
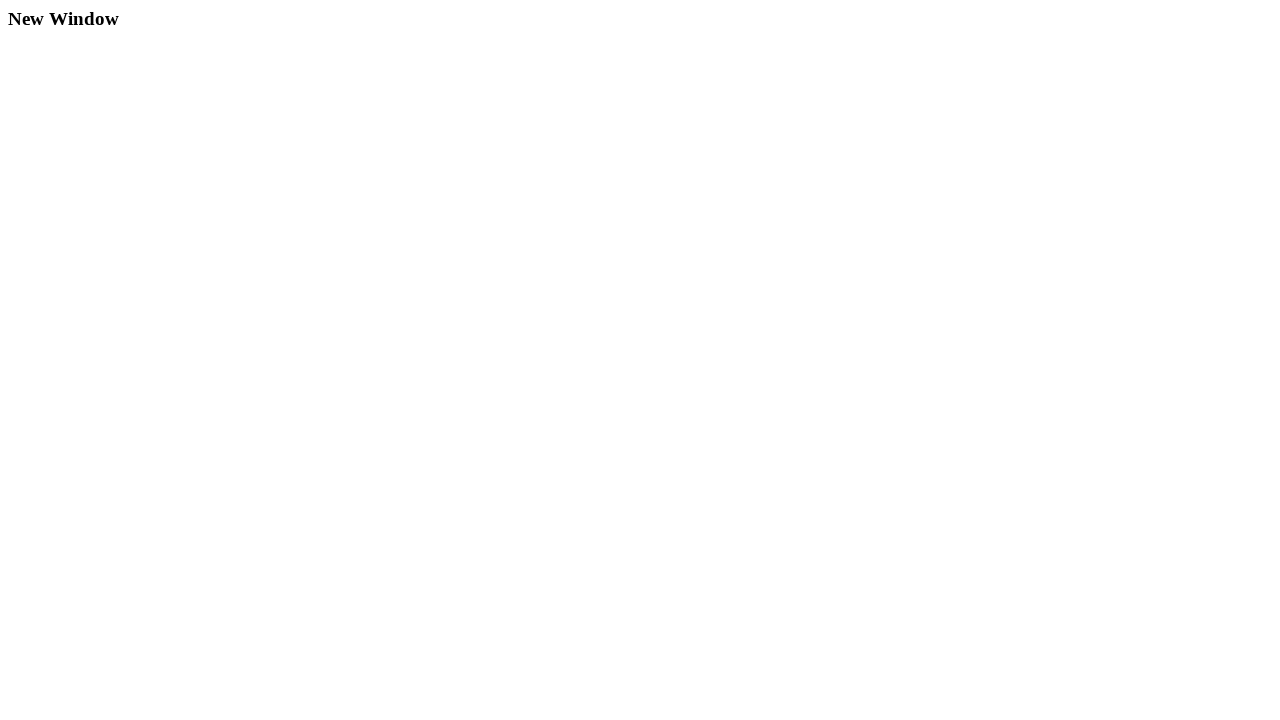

New window page fully loaded
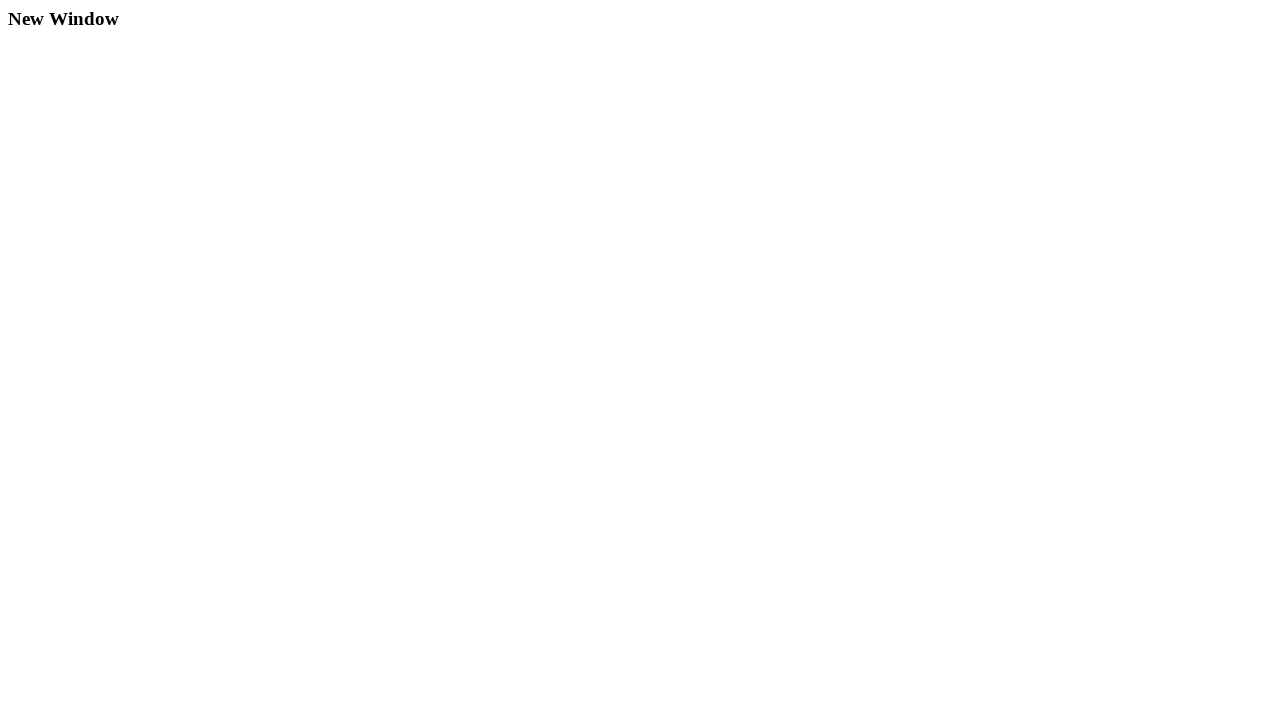

Verified original window title is not 'New Window'
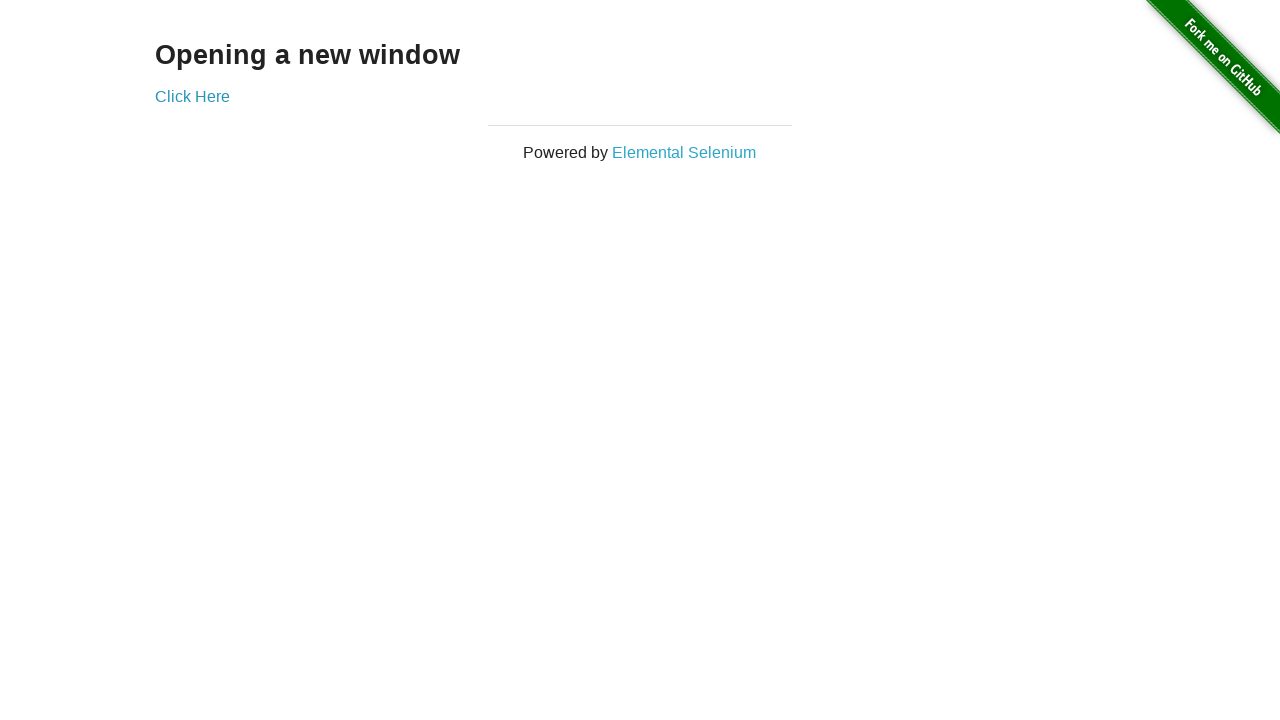

Verified new window title is 'New Window'
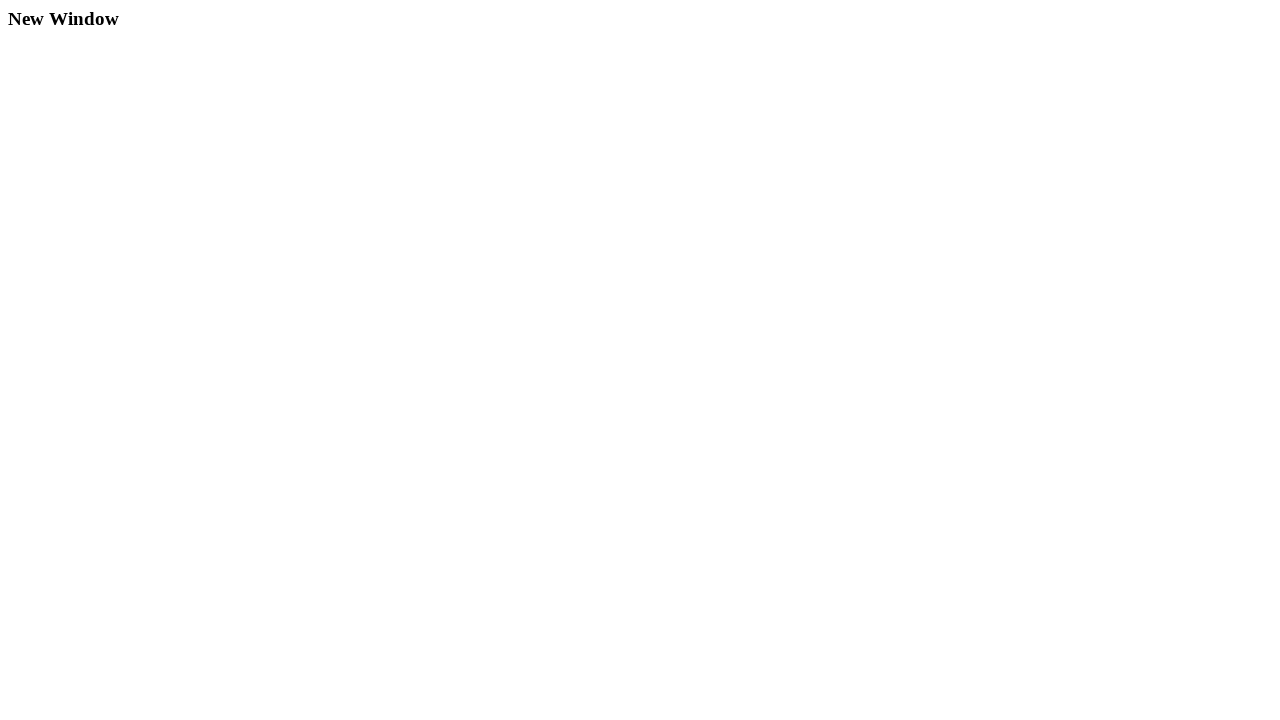

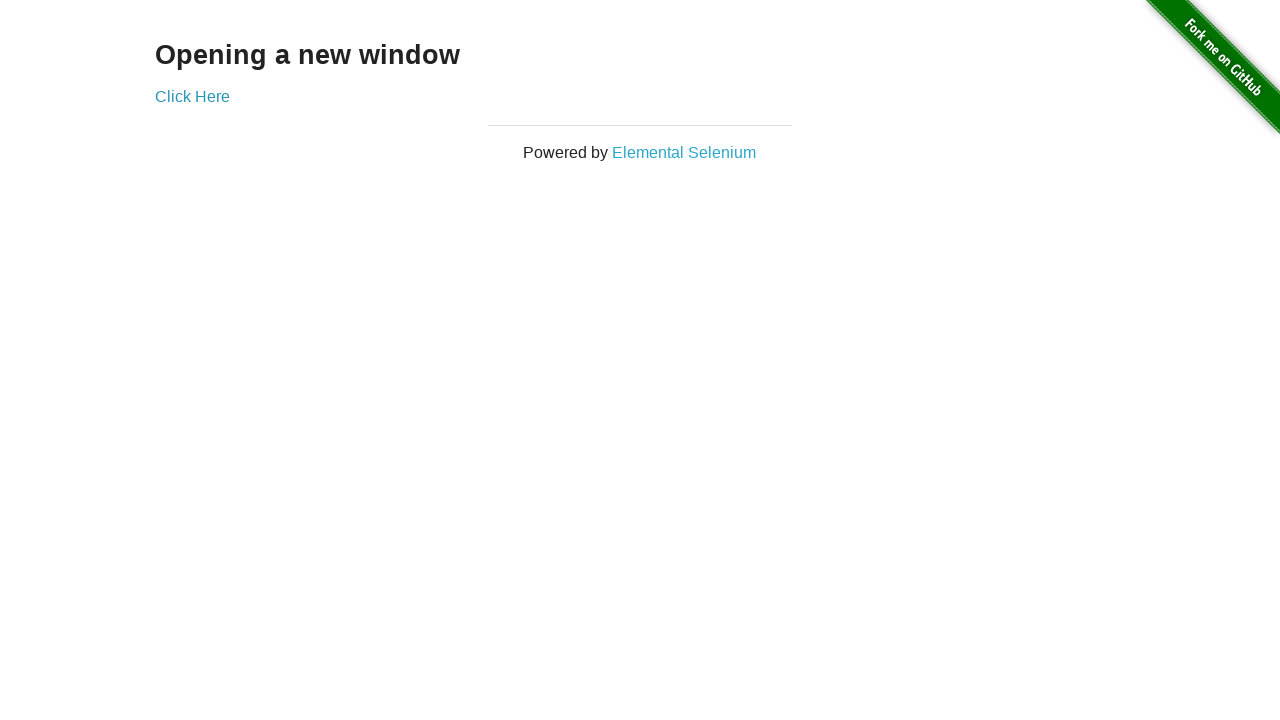